Tests page scrolling functionality by scrolling to a specific element, then scrolling up and down the page using JavaScript execution

Starting URL: https://www.bigbasket.com/

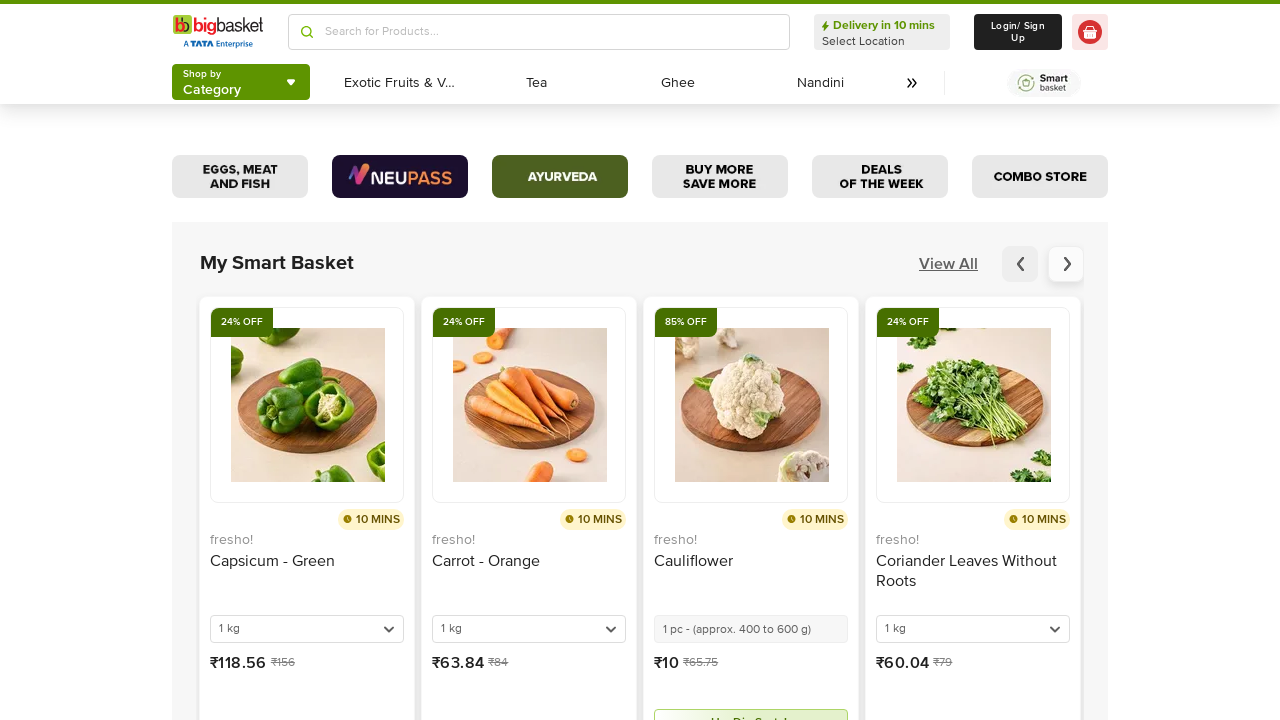

Scrolled to 'bb Daily' link element into view
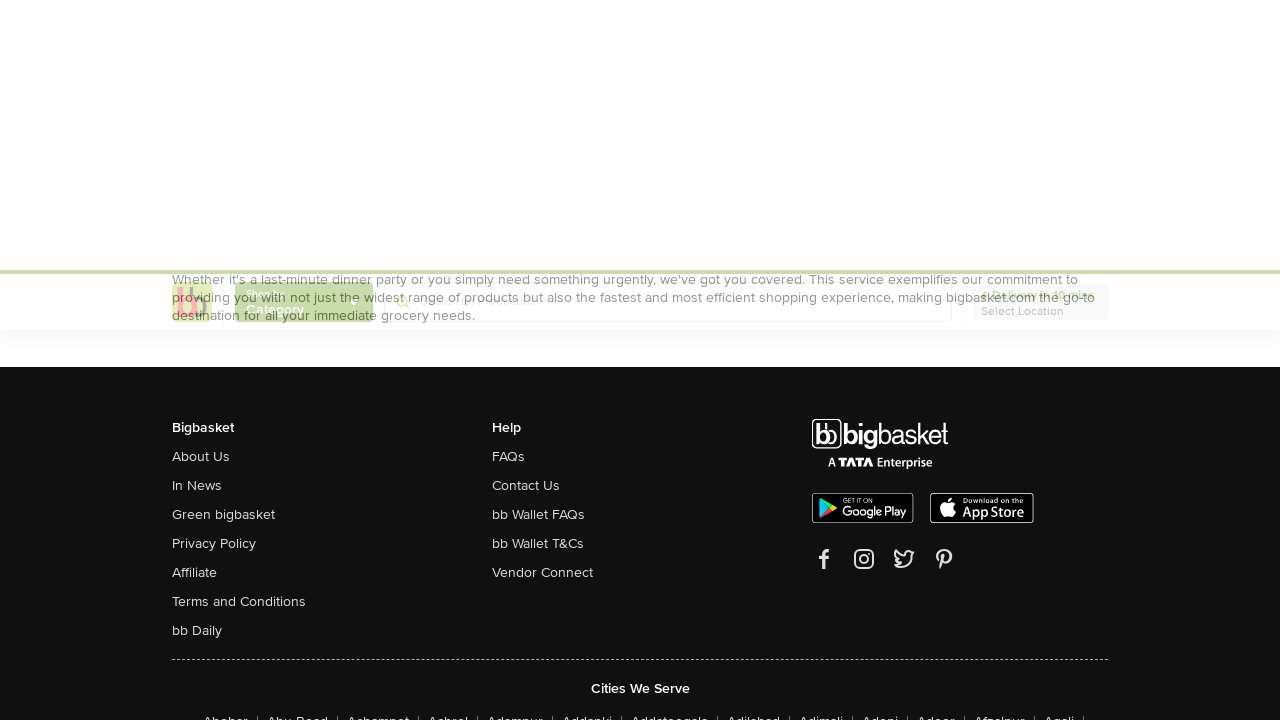

Waited 2000ms for scroll to complete
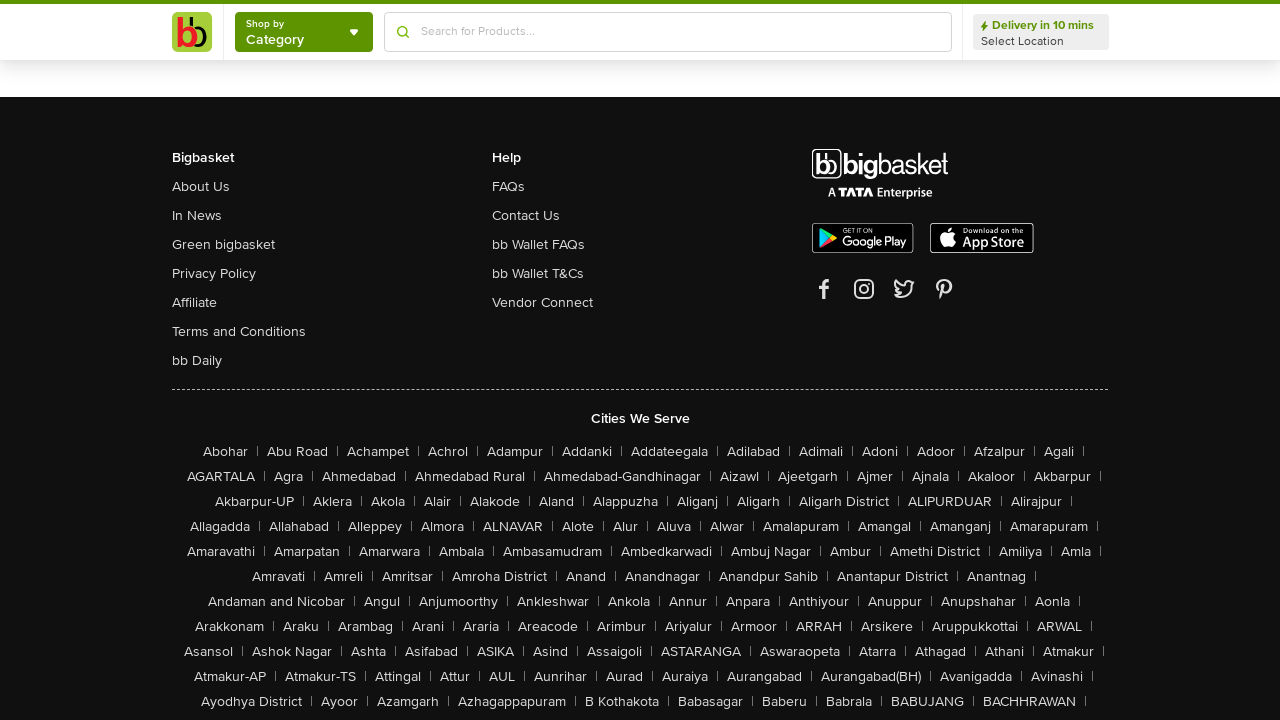

Scrolled up by 5000 pixels using JavaScript
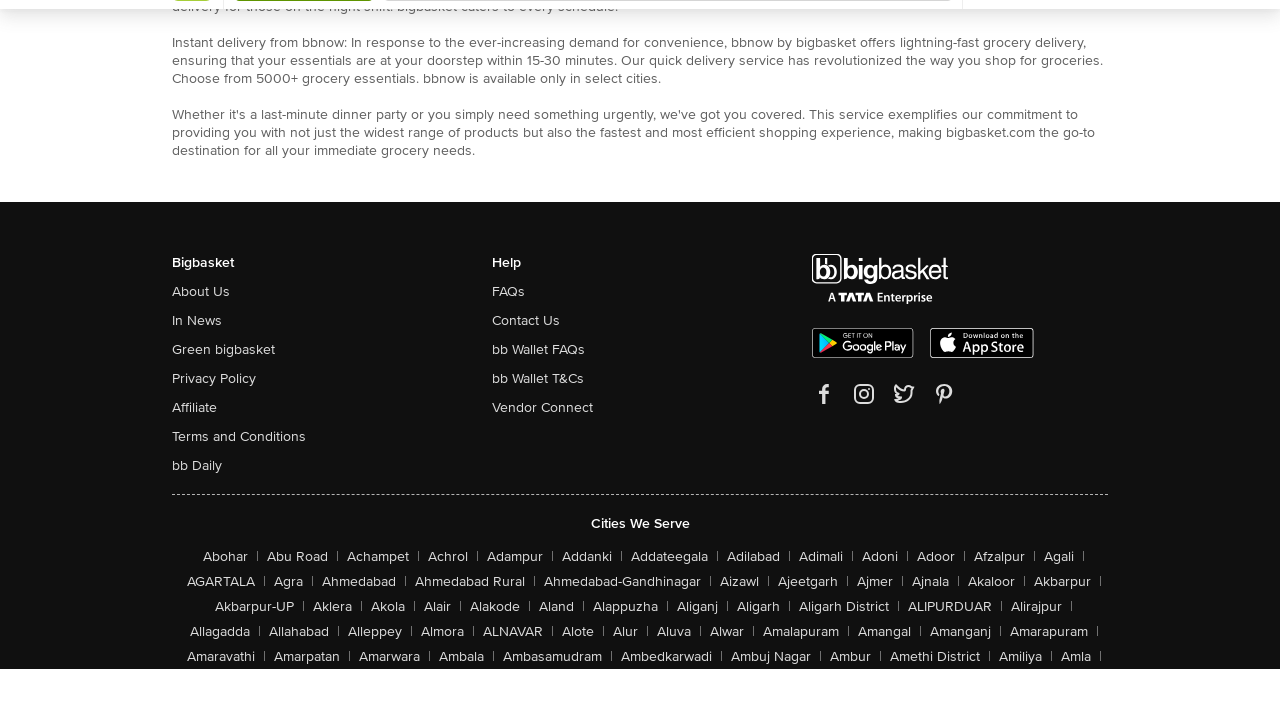

Waited 2000ms for scroll up to complete
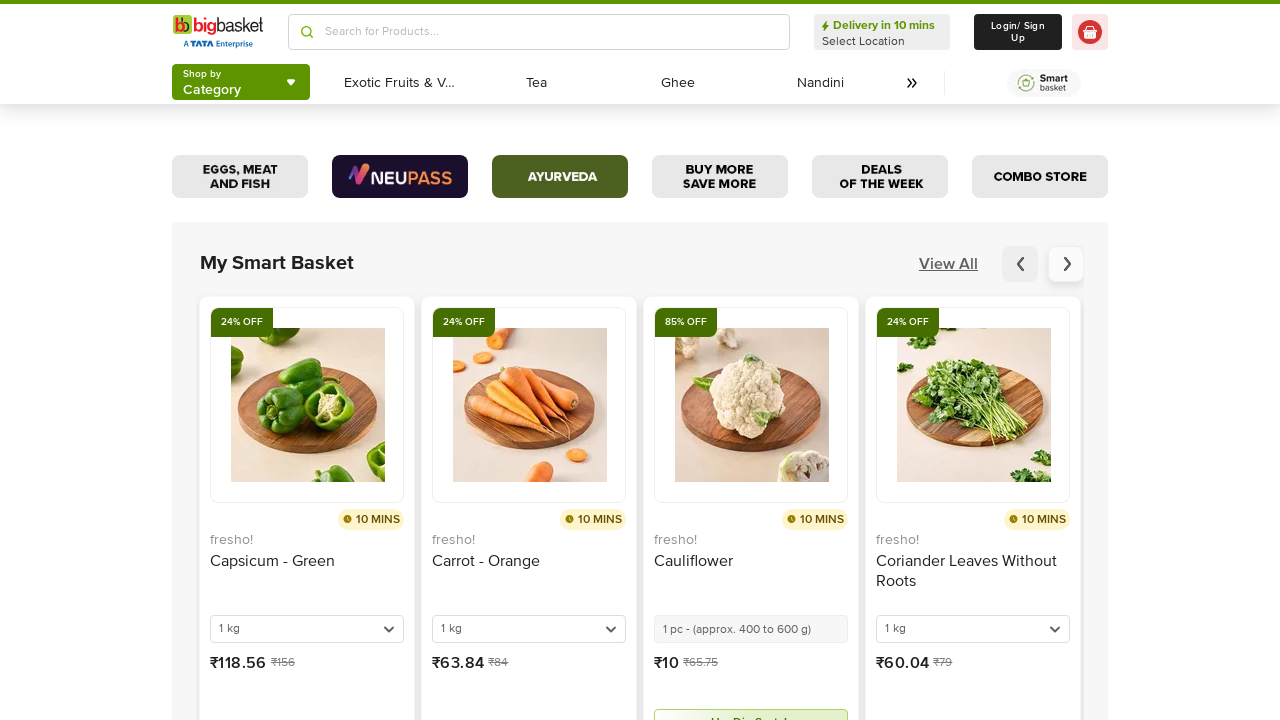

Scrolled down by 3000 pixels using JavaScript
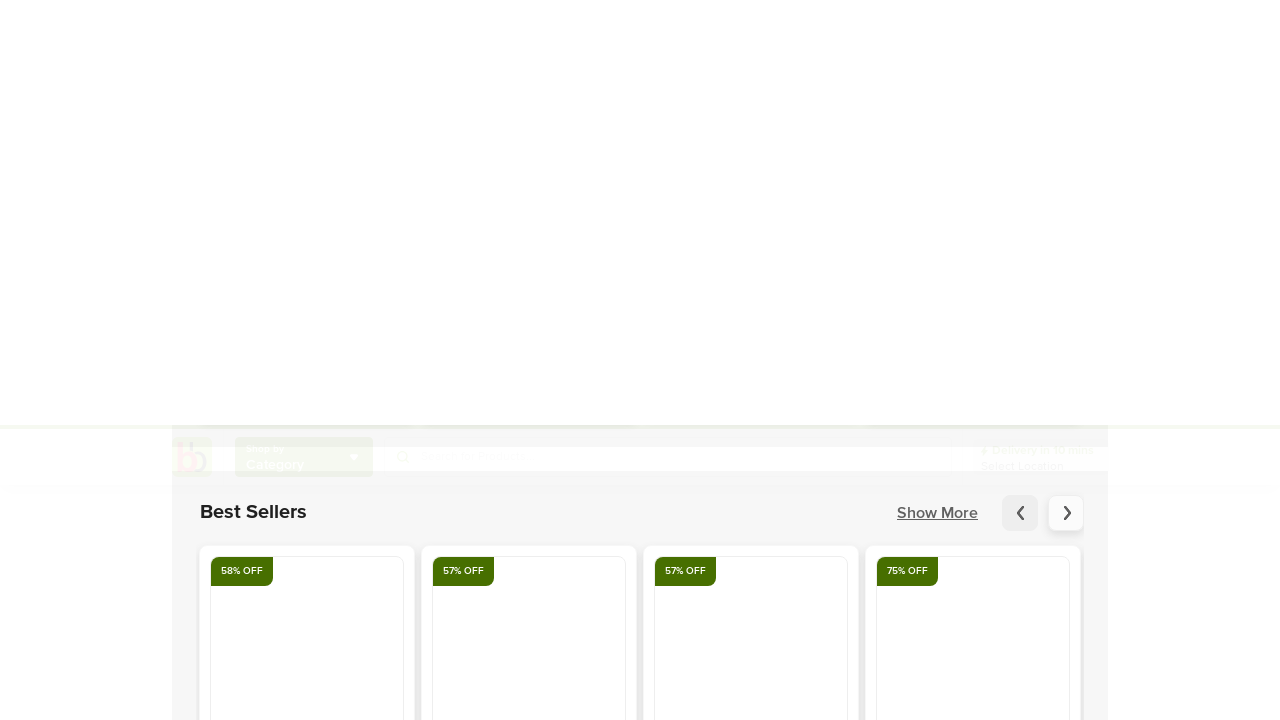

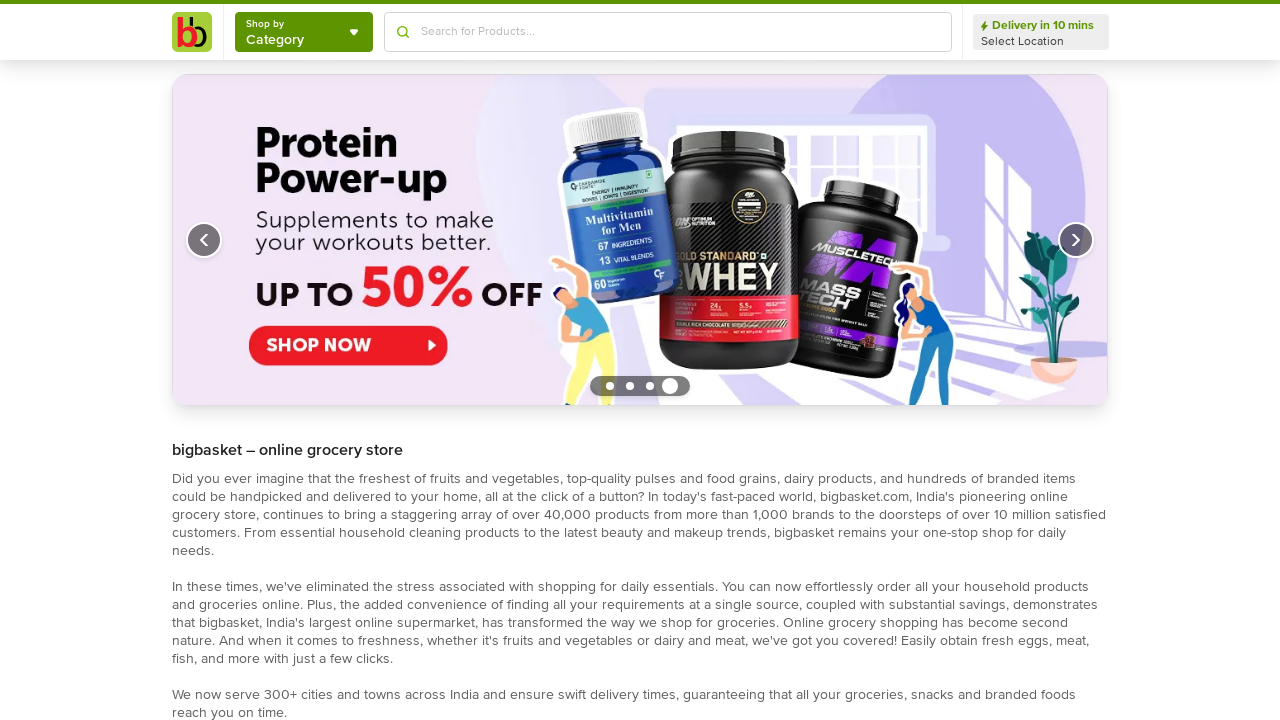